Navigates to Rediff mail login page and maximizes the browser window

Starting URL: https://mail.rediff.com/cgi-bin/login.cgi

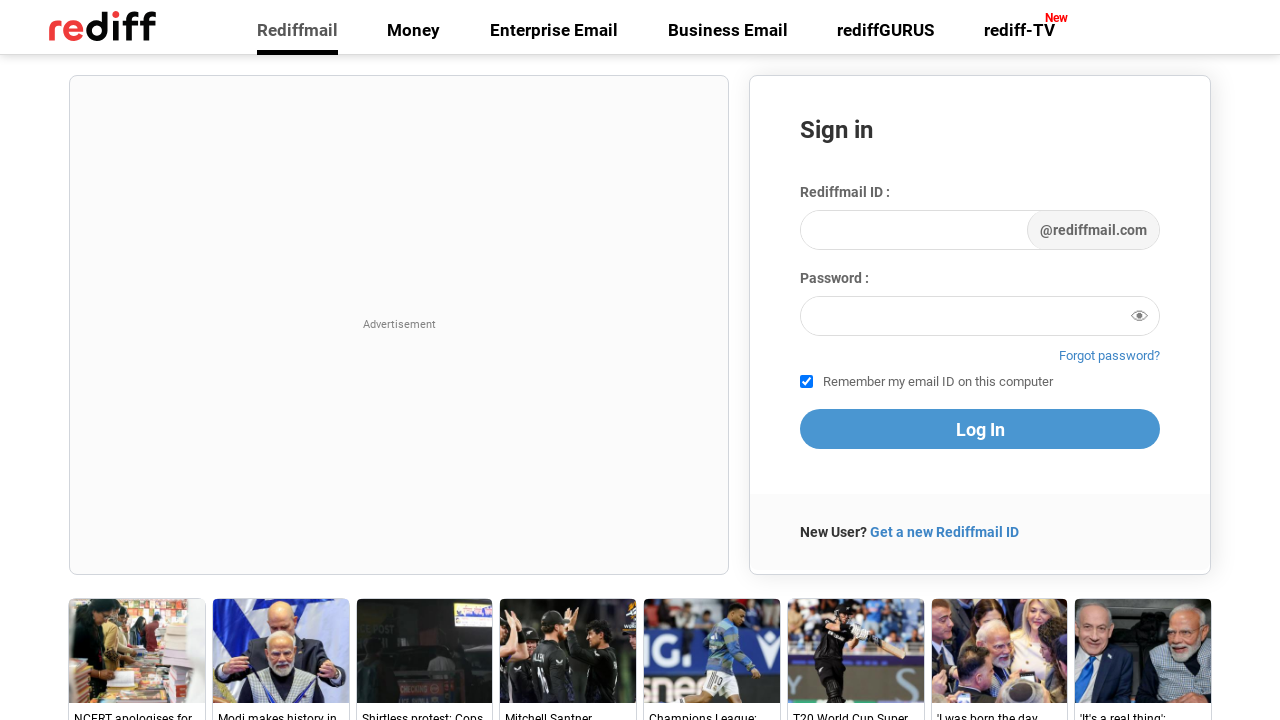

Waited for Rediff mail login page to load with networkidle state
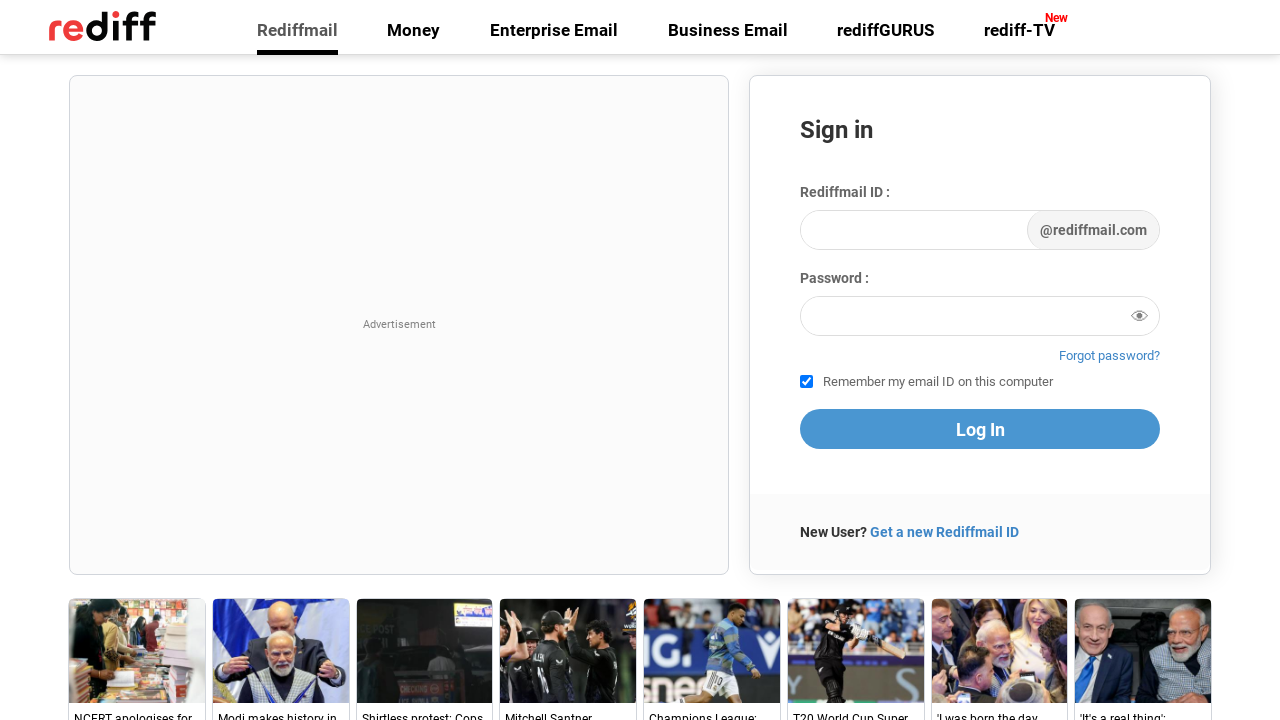

Maximized browser window to 1920x1080
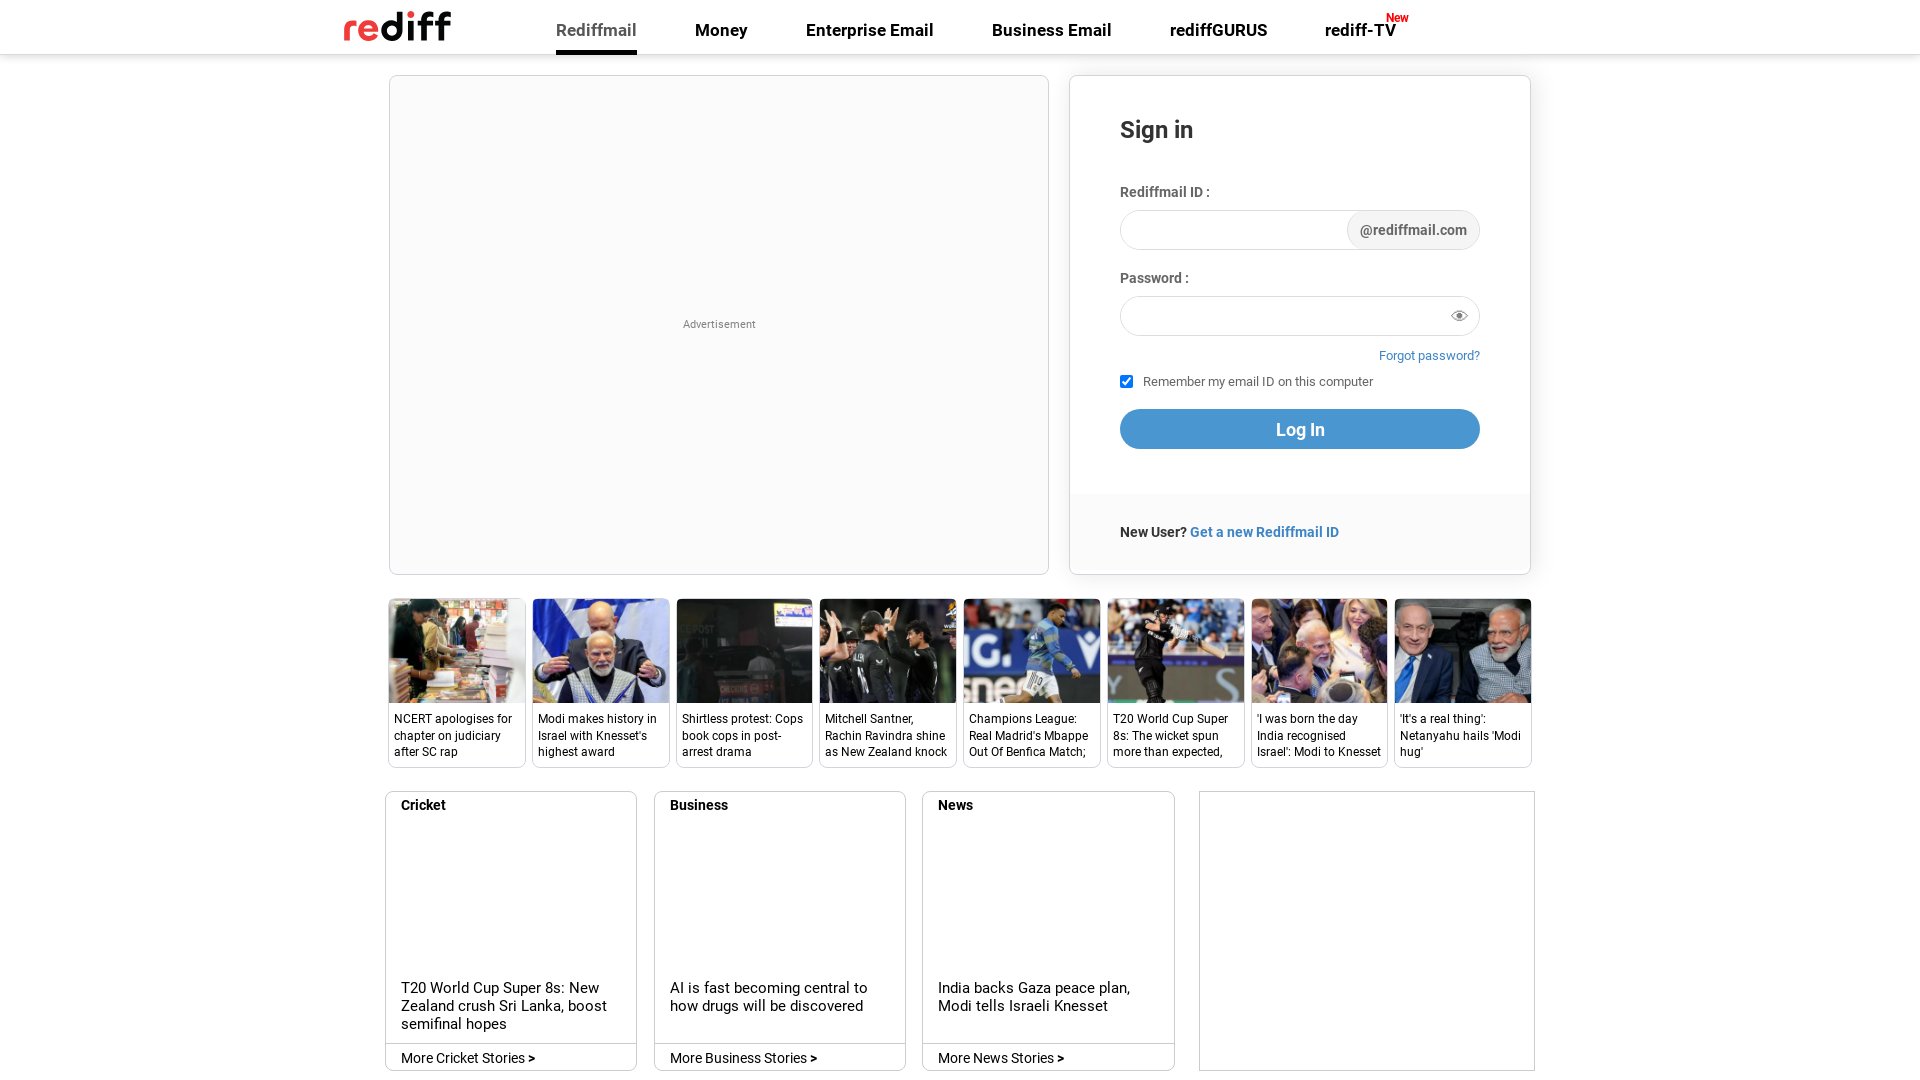

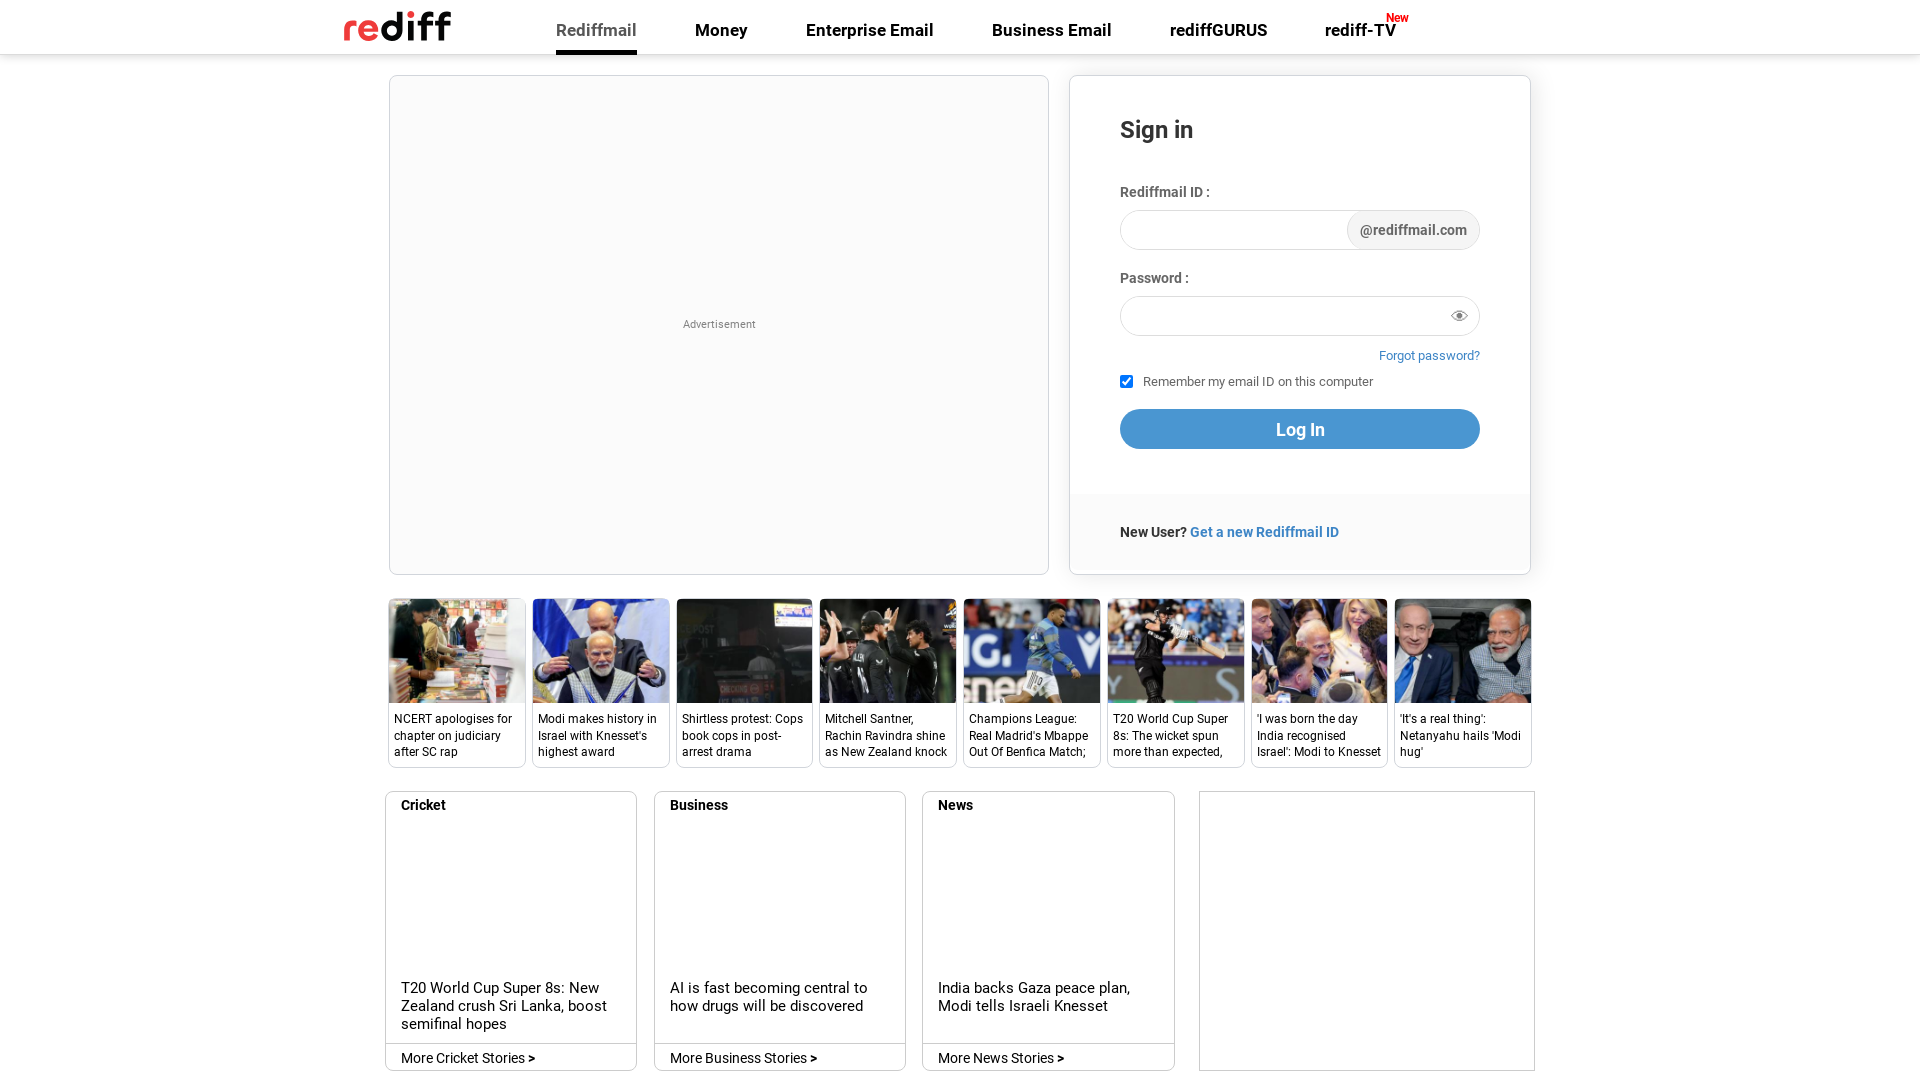